Tests browser window resizing functionality by navigating to GitHub and resizing the window to mobile, tablet, and desktop dimensions

Starting URL: https://github.com/

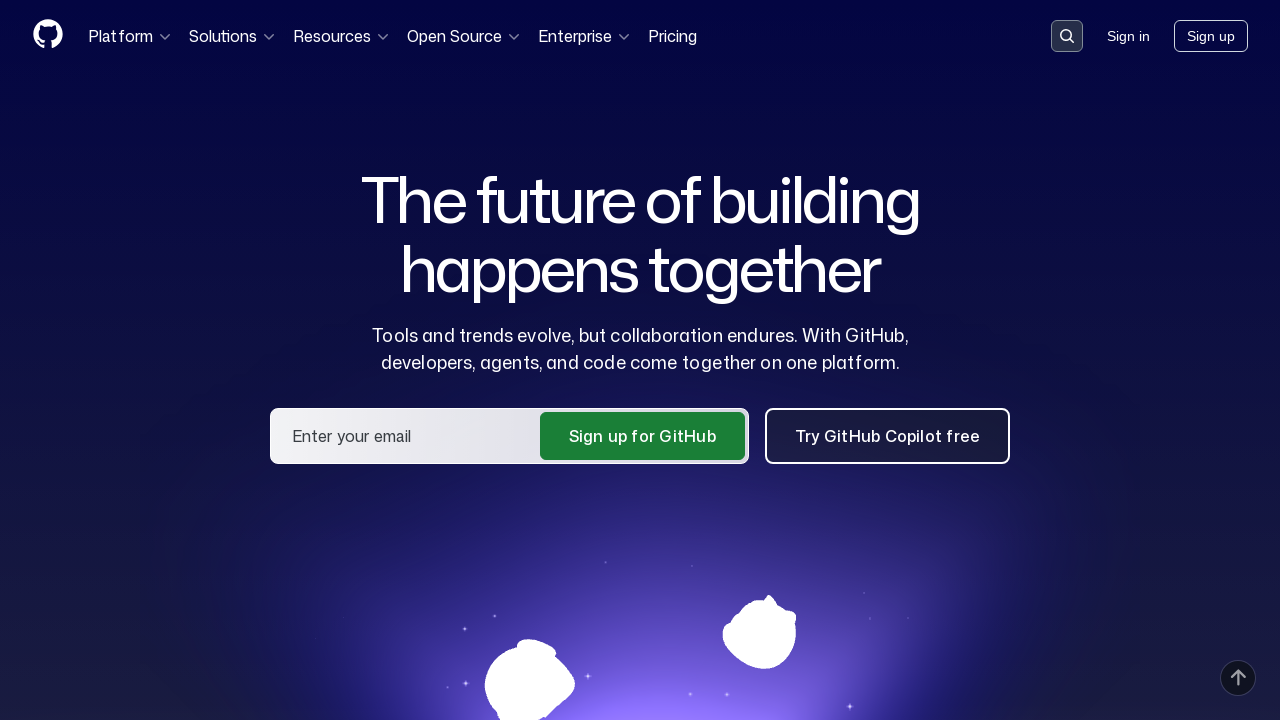

Set viewport to mobile size (479x850)
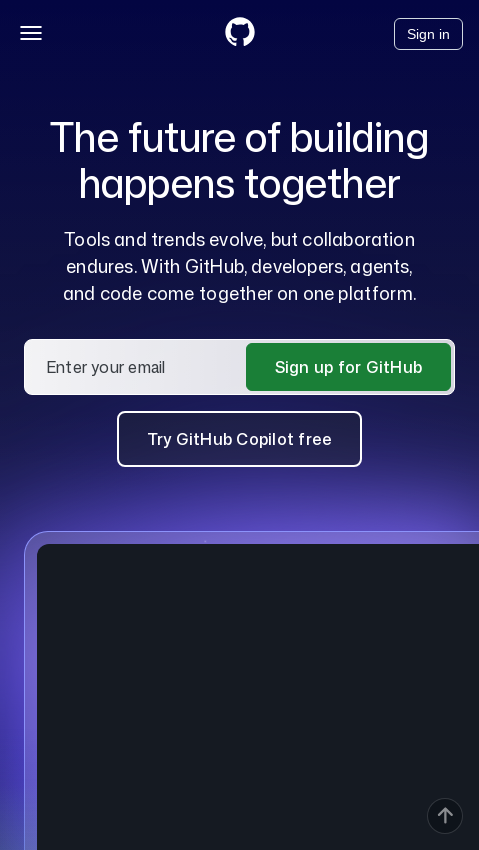

Waited 500ms for page to adjust to mobile view
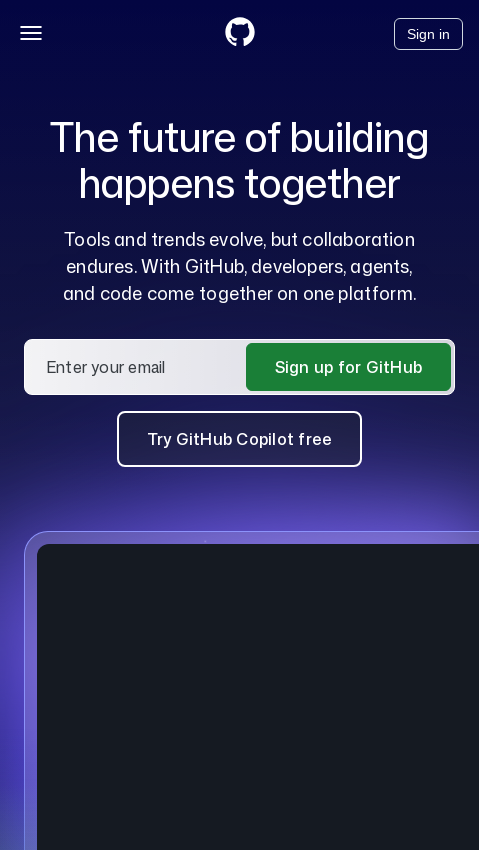

Set viewport to tablet size (767x1024)
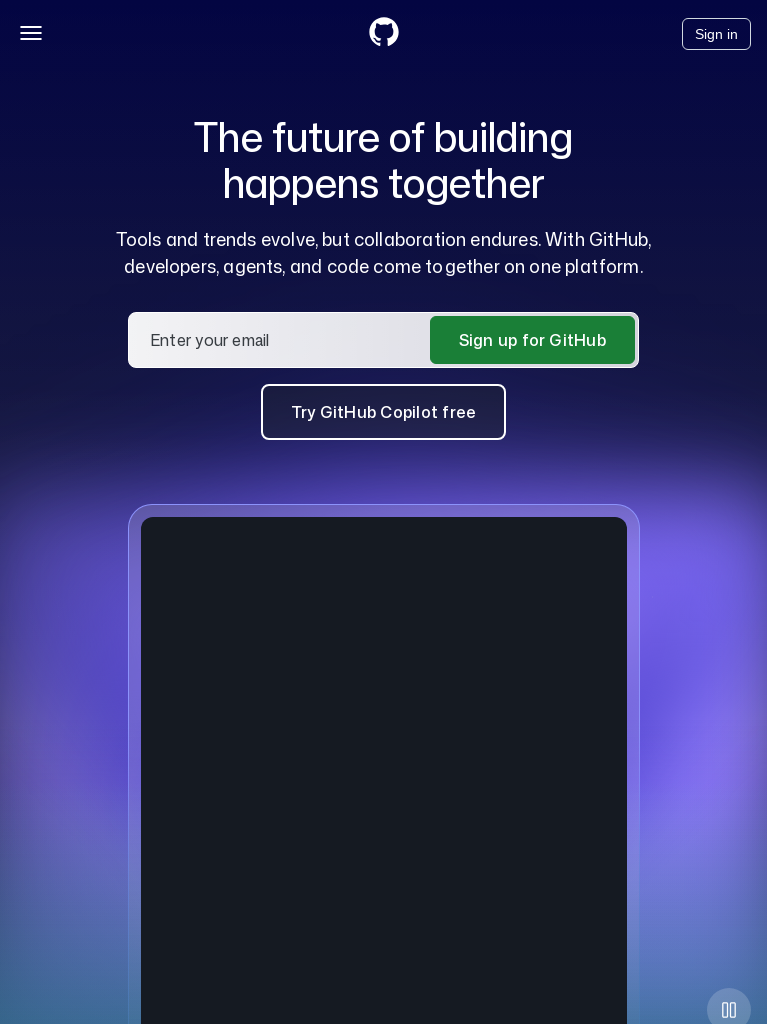

Waited 500ms for page to adjust to tablet view
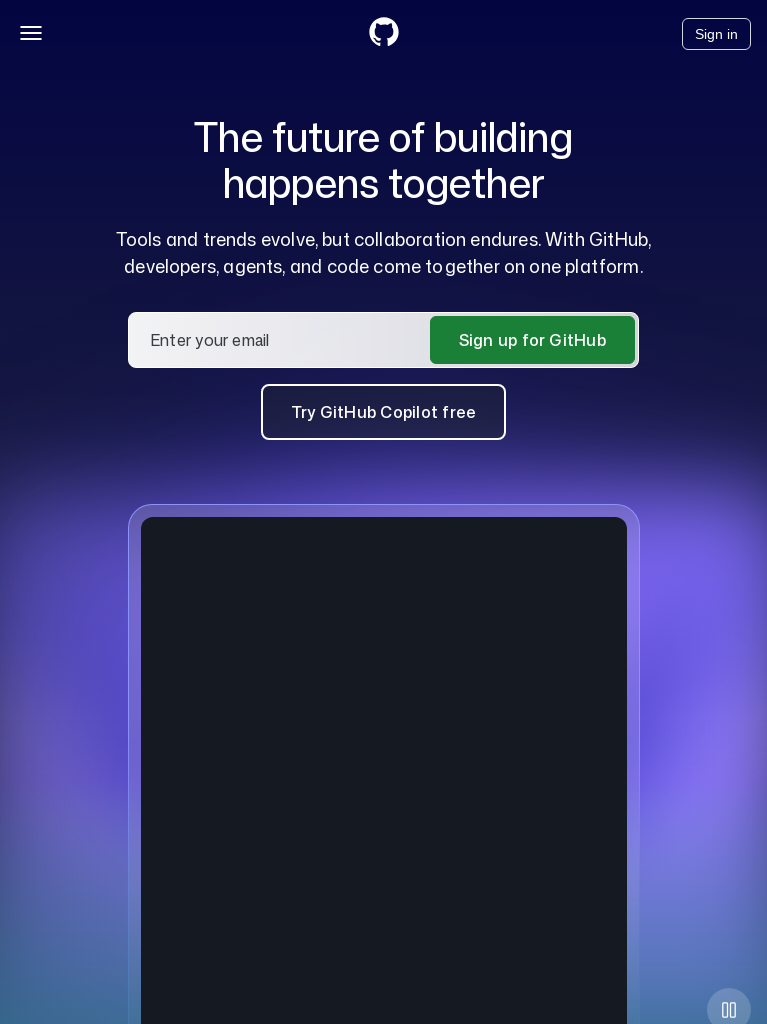

Set viewport to desktop size (1024x720)
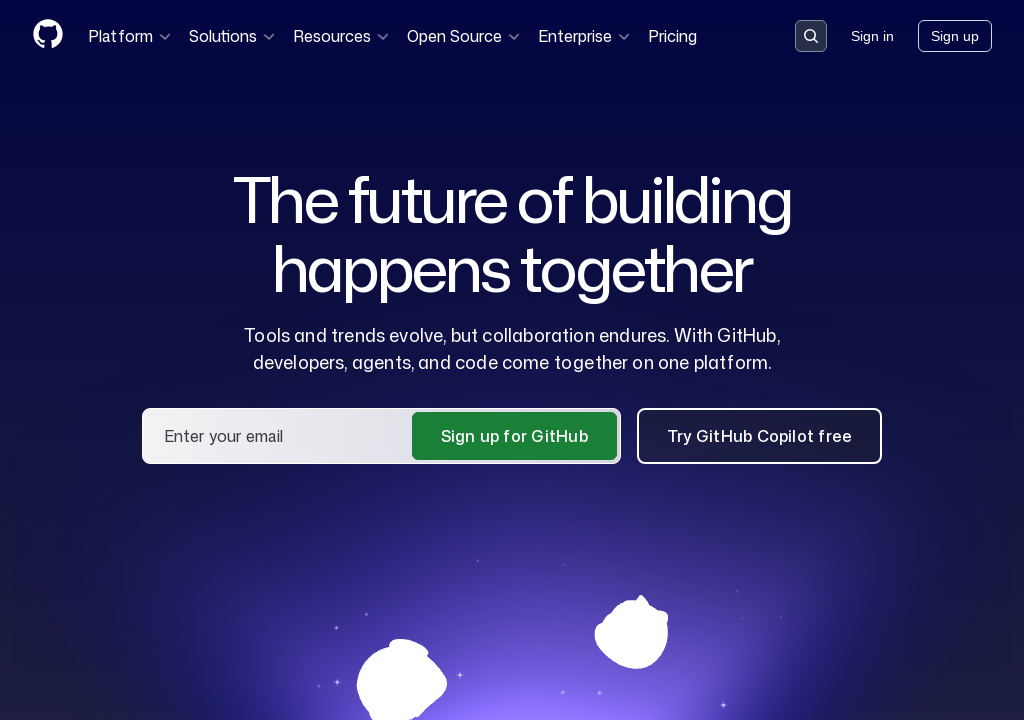

Waited 500ms for page to adjust to desktop view
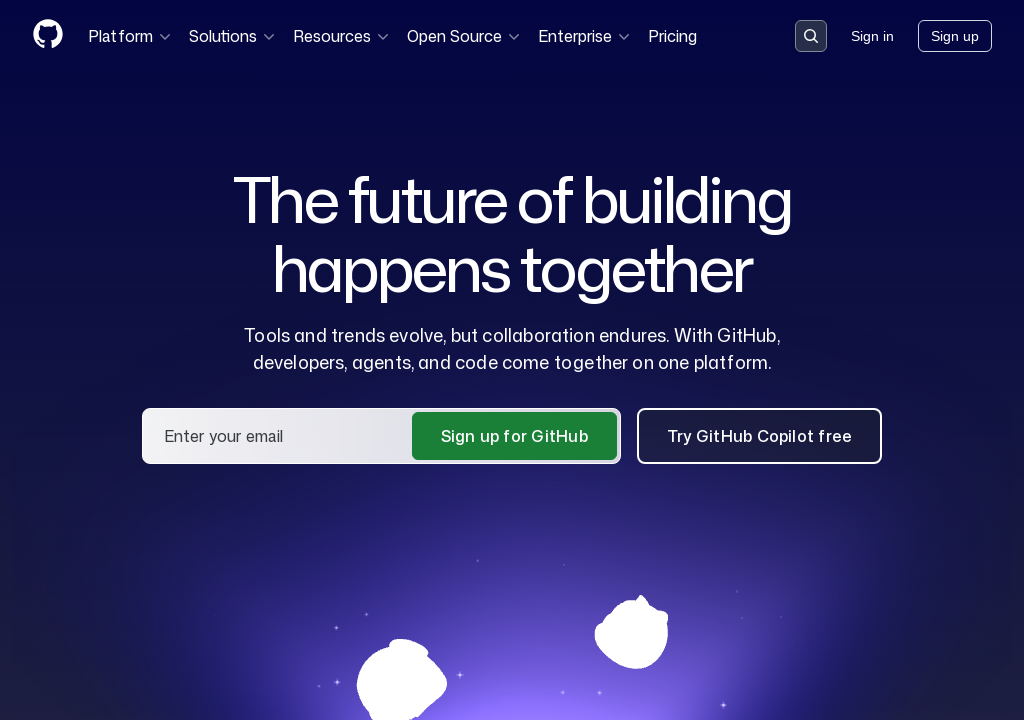

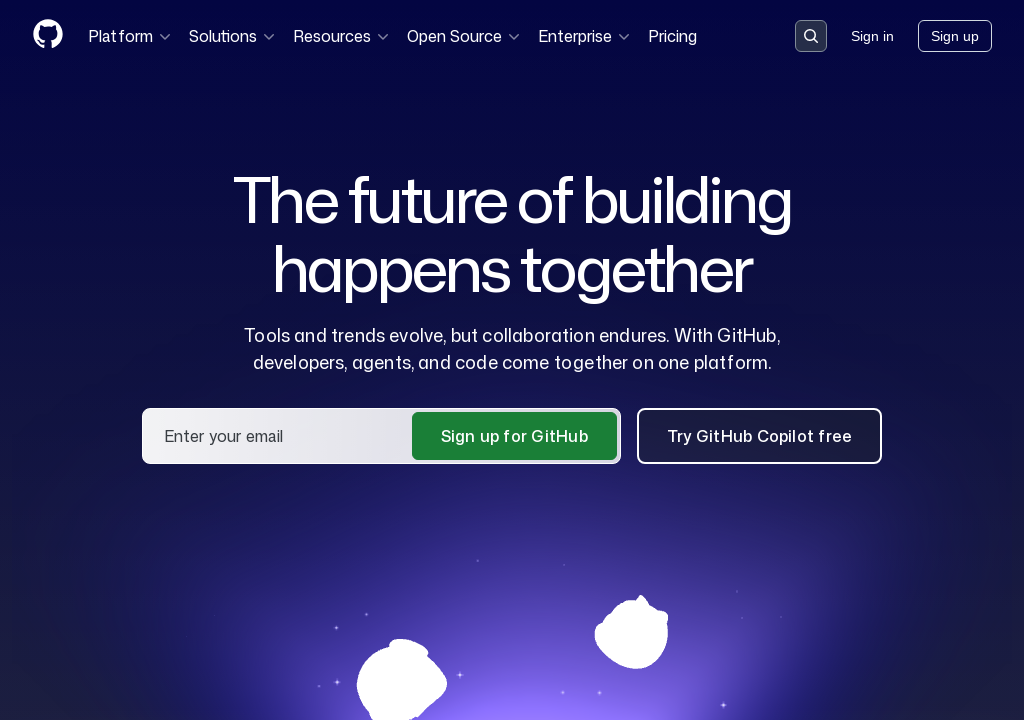